Tests that todo data persists after page reload

Starting URL: https://demo.playwright.dev/todomvc

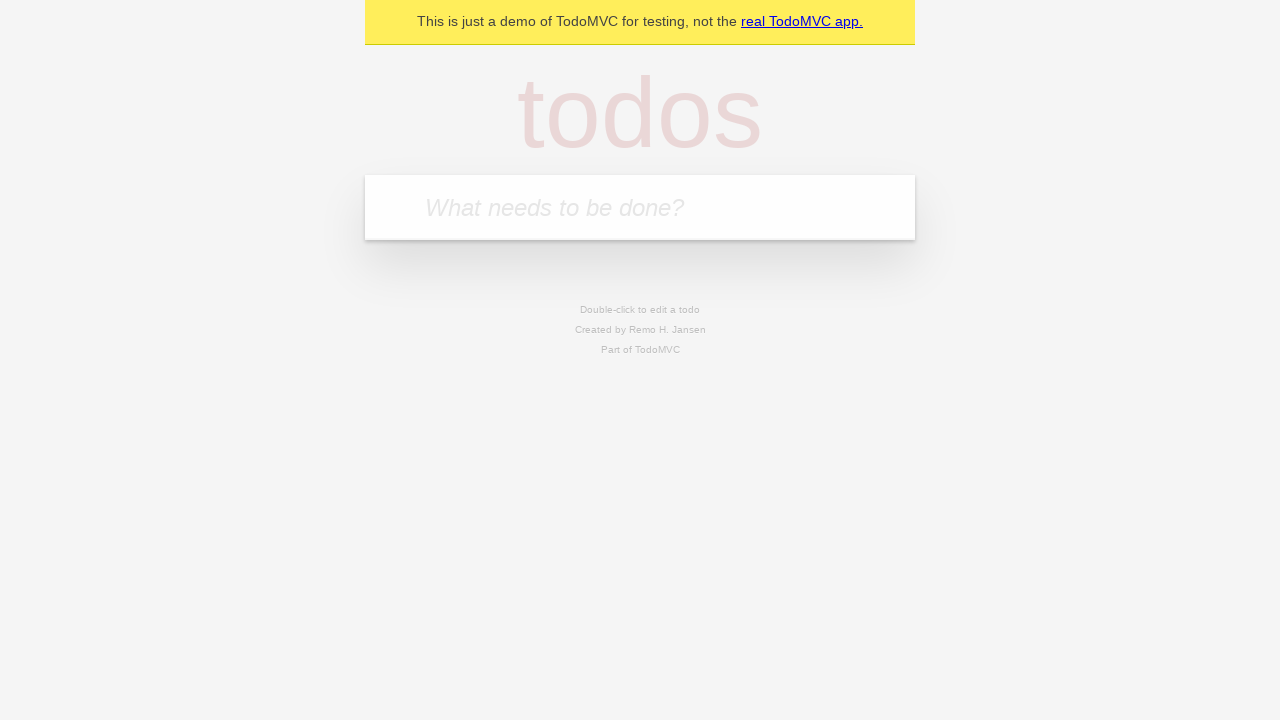

Filled todo input with 'buy some cheese' on internal:attr=[placeholder="What needs to be done?"i]
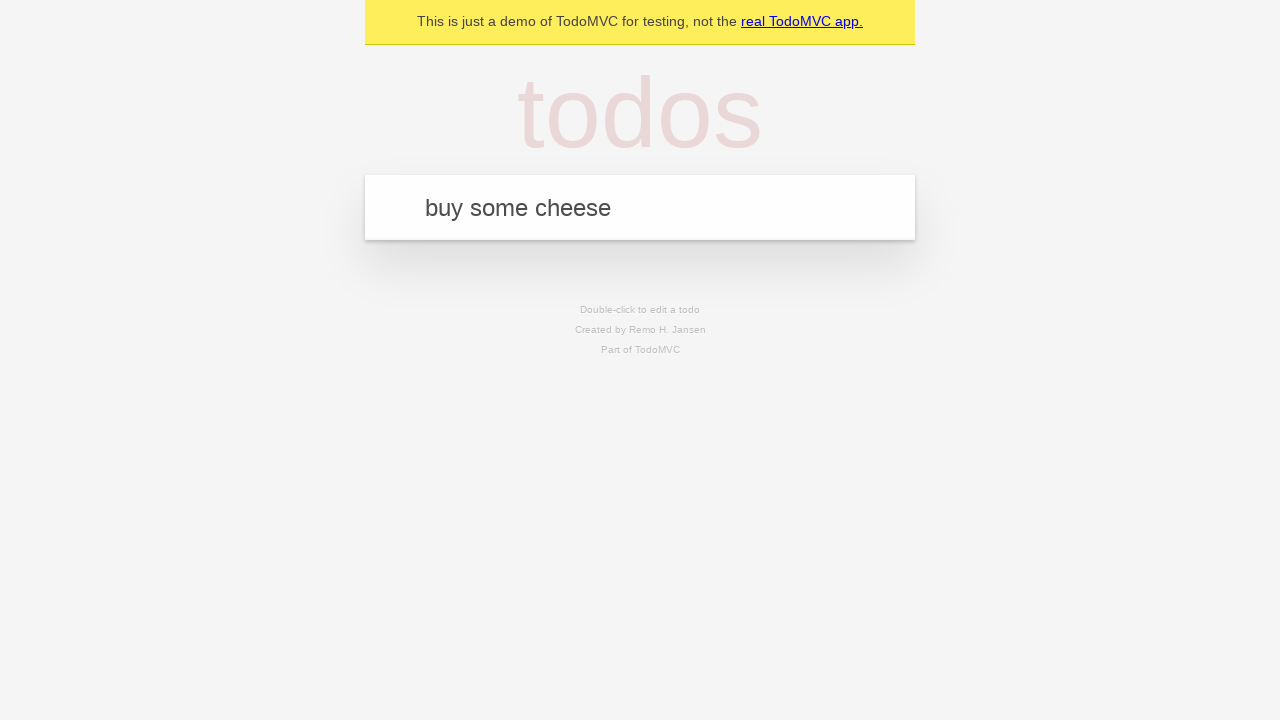

Pressed Enter to create todo 'buy some cheese' on internal:attr=[placeholder="What needs to be done?"i]
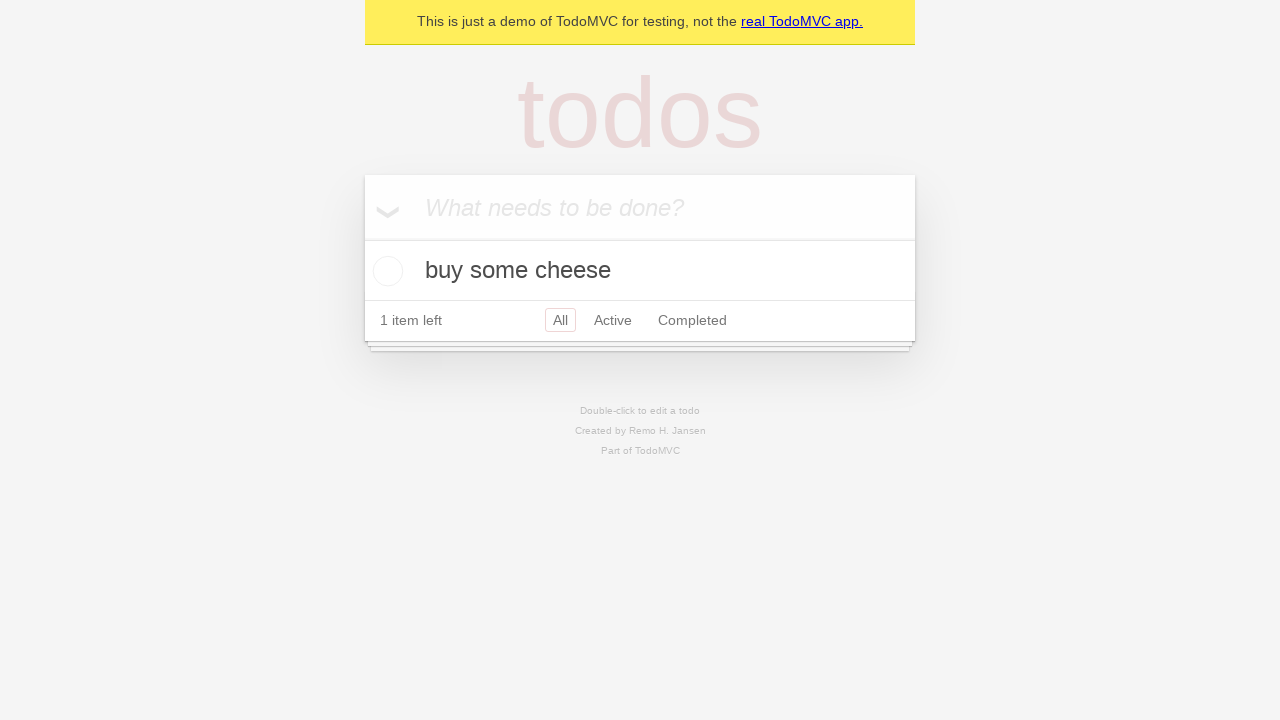

Filled todo input with 'feed the cat' on internal:attr=[placeholder="What needs to be done?"i]
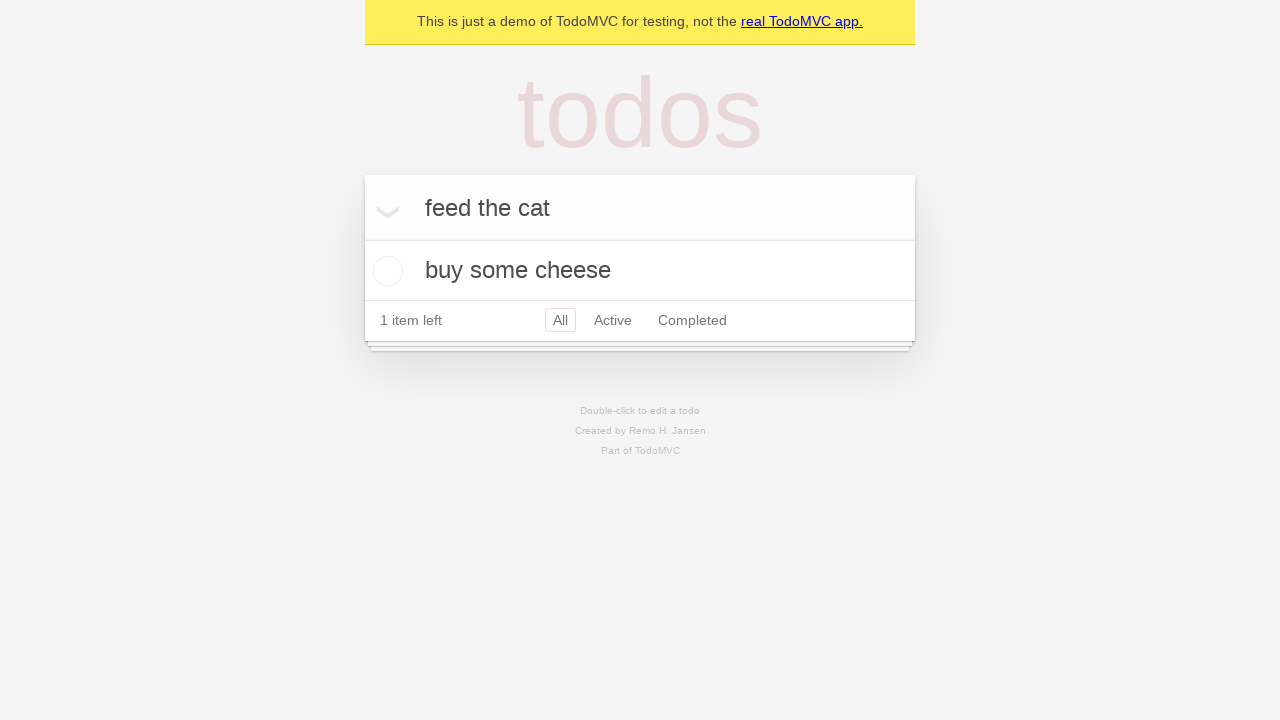

Pressed Enter to create todo 'feed the cat' on internal:attr=[placeholder="What needs to be done?"i]
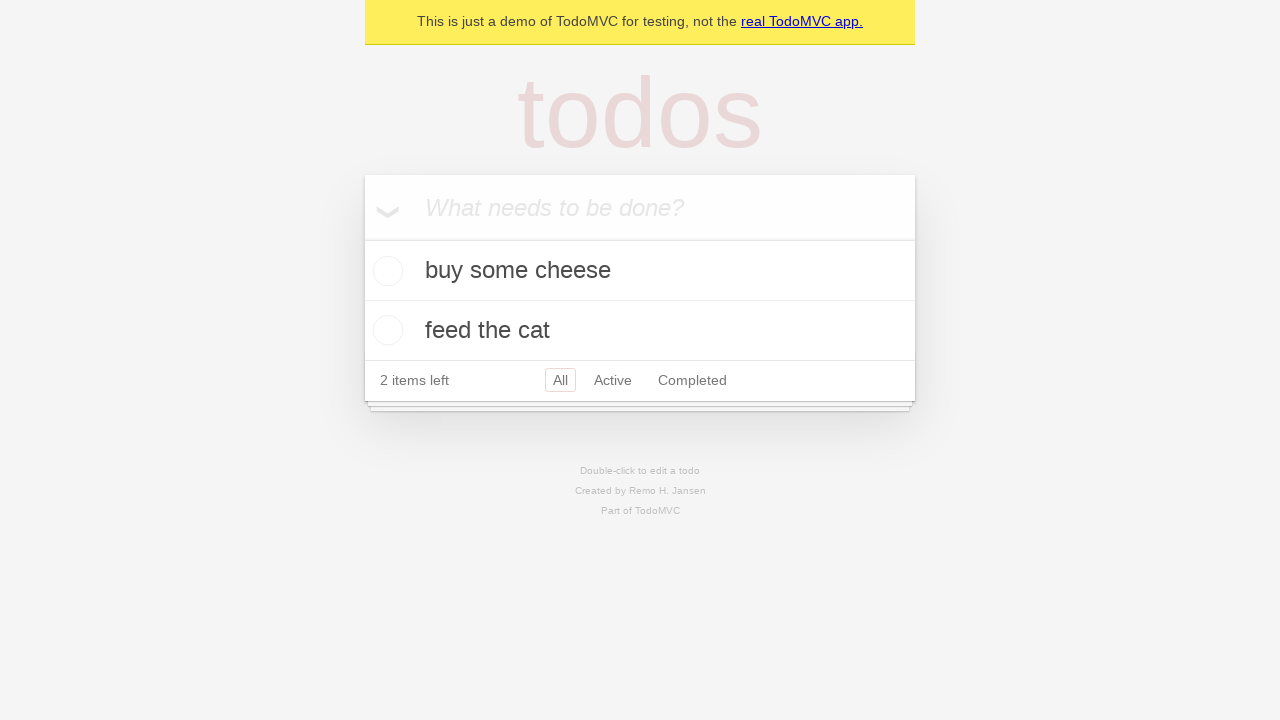

Located todo items on page
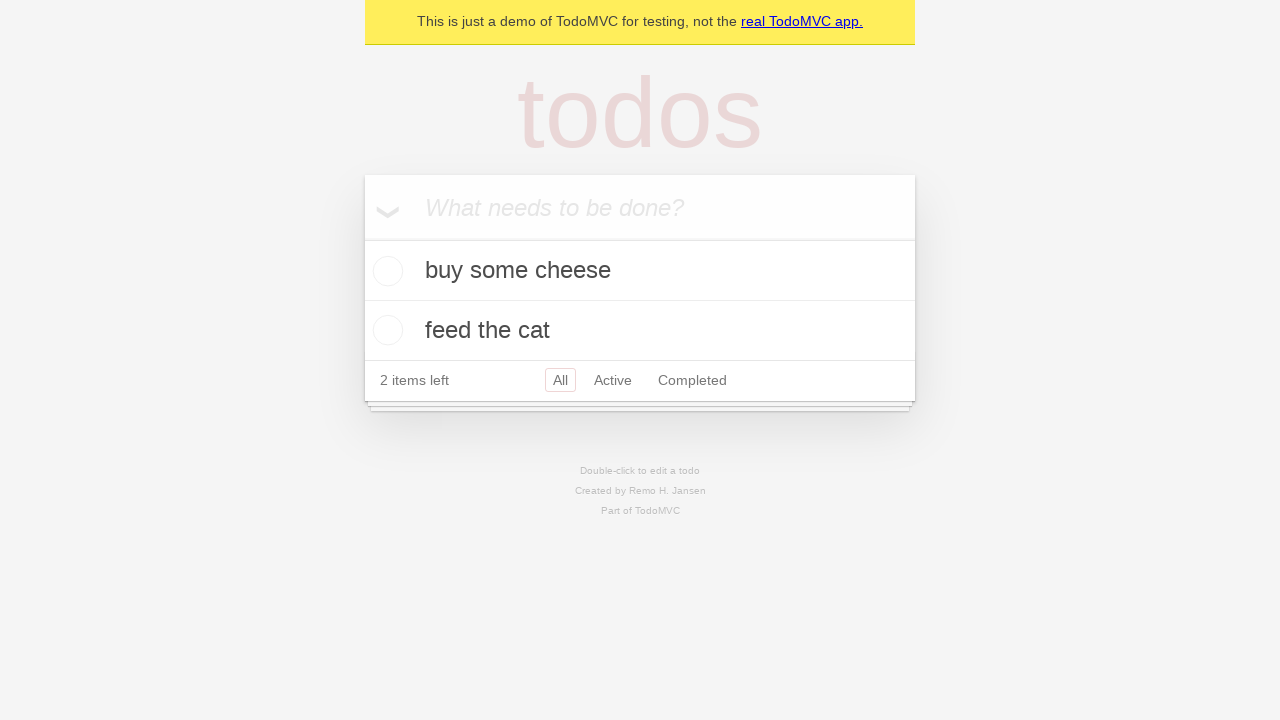

Located checkbox for first todo
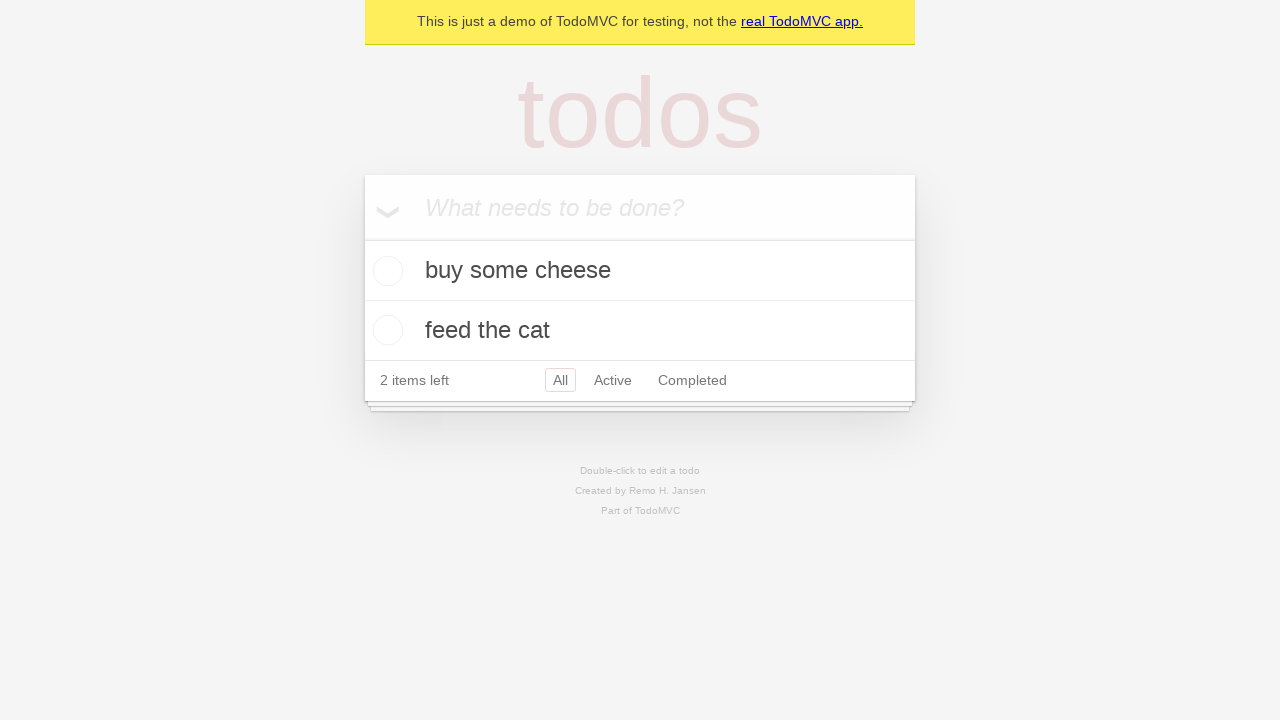

Checked the first todo item at (385, 271) on internal:testid=[data-testid="todo-item"s] >> nth=0 >> internal:role=checkbox
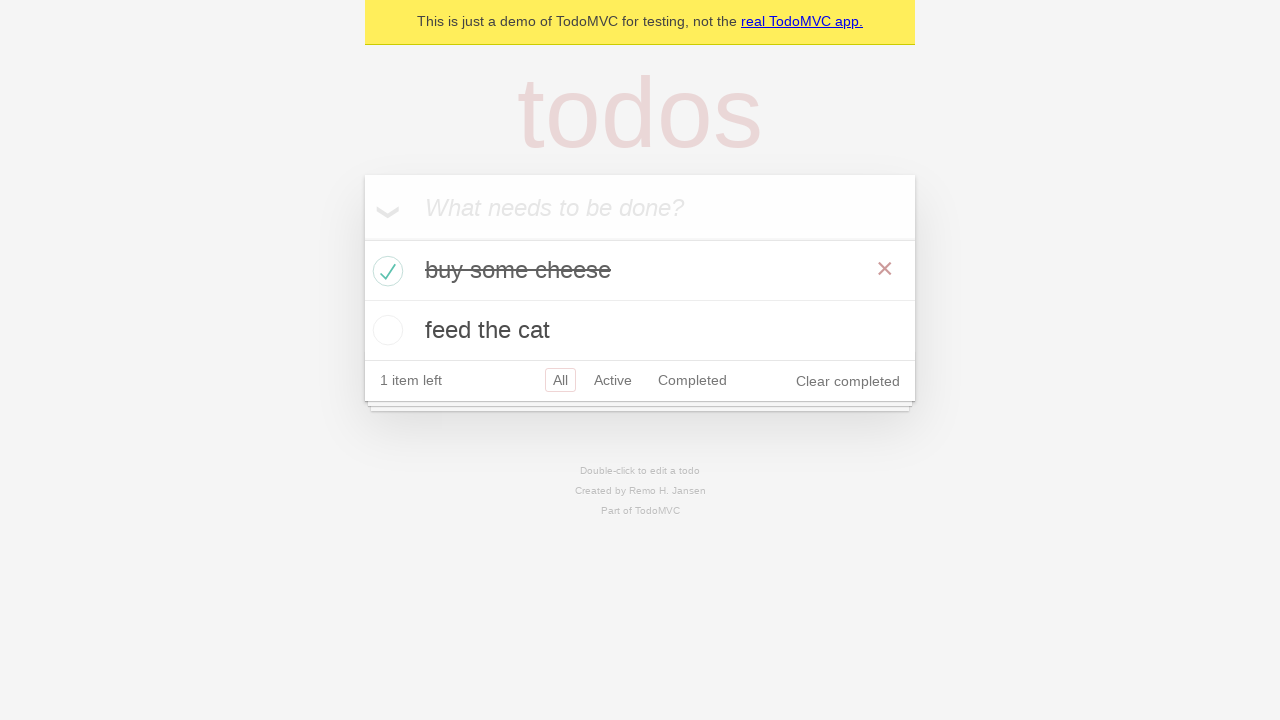

Reloaded the page to test data persistence
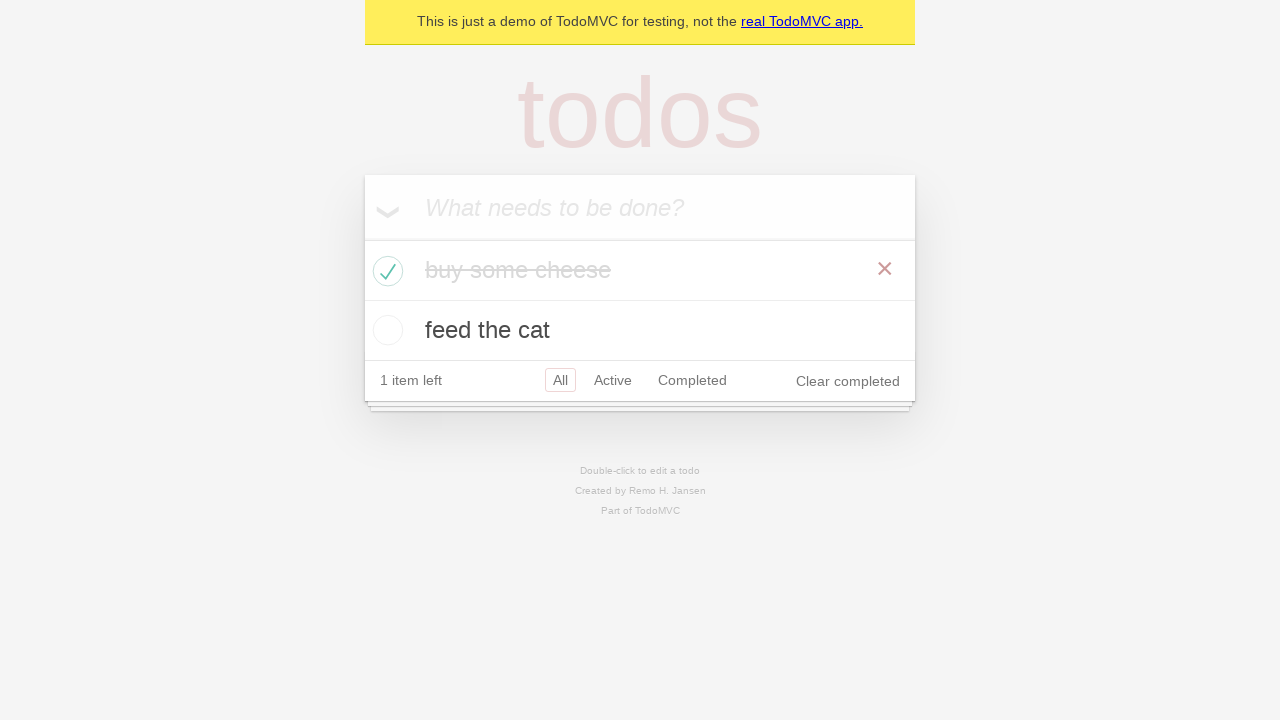

Waited for todo items to load after page reload
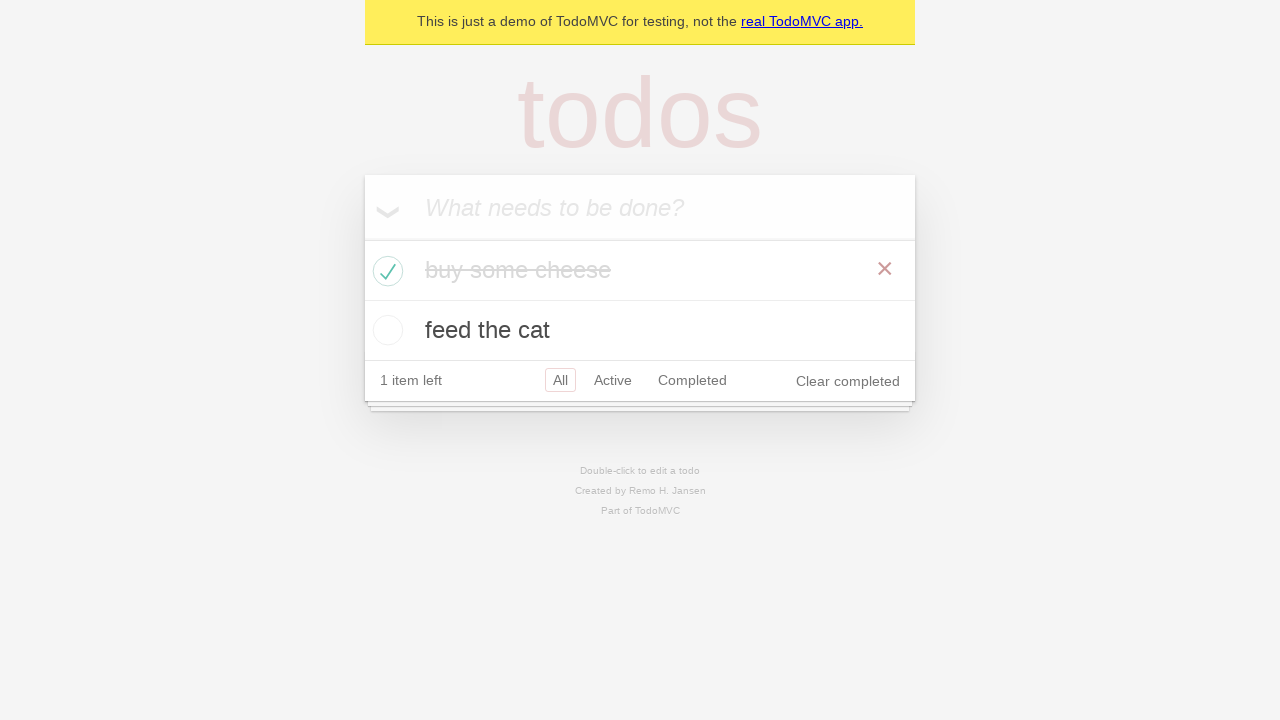

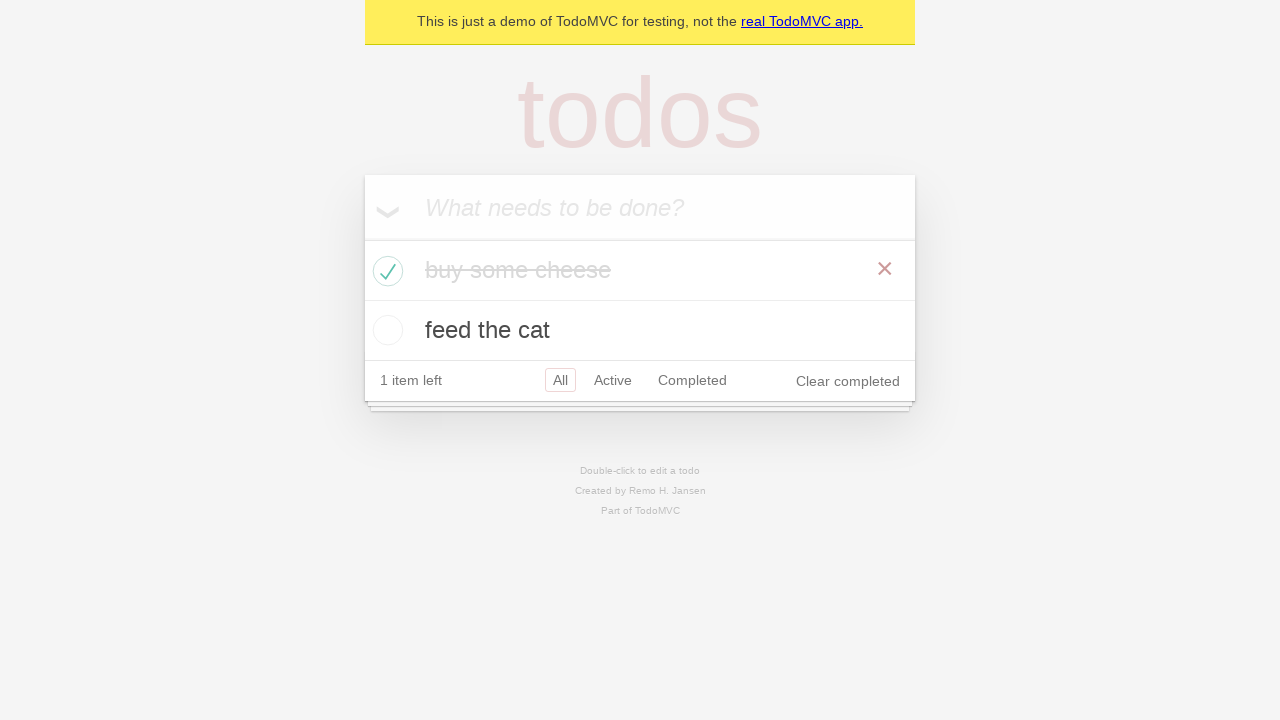